Tests iframe switching functionality by navigating to a W3Schools tryit page, switching to an iframe to click a button, then switching back to the main content to click a navigation link

Starting URL: https://www.w3schools.com/js/tryit.asp?filename=tryjs_myfirst

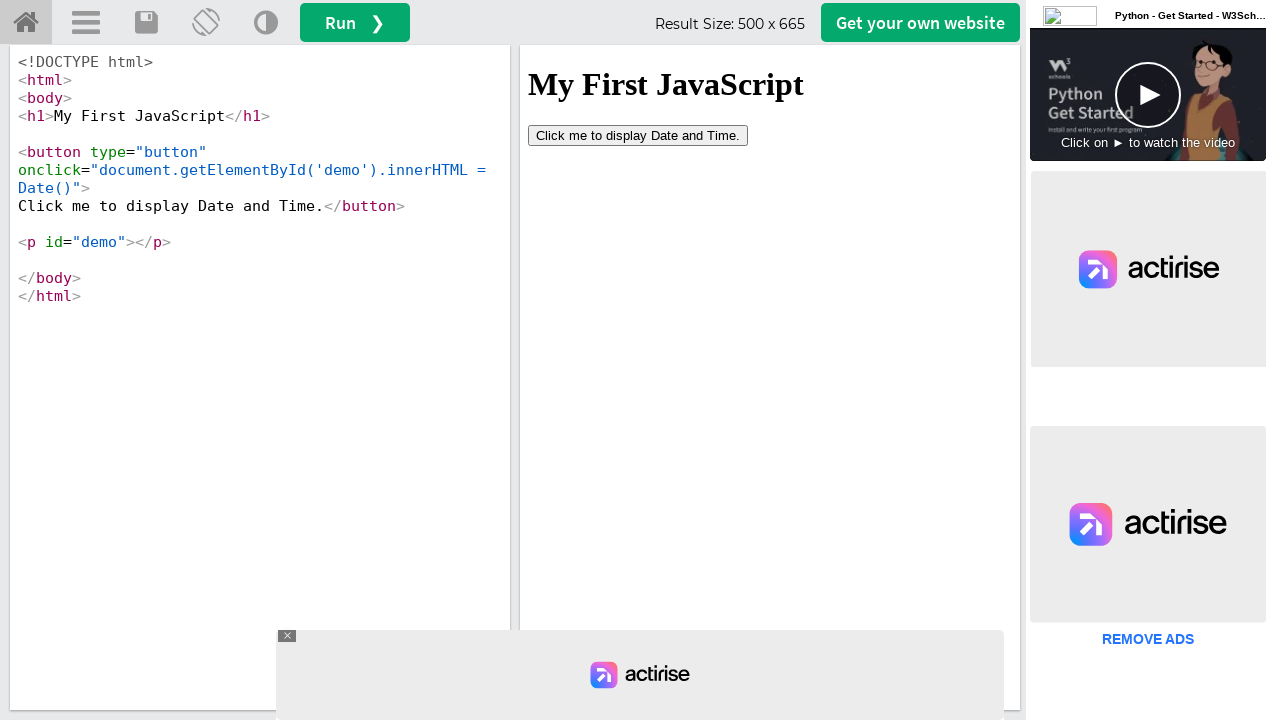

Located iframe with id 'iframeResult'
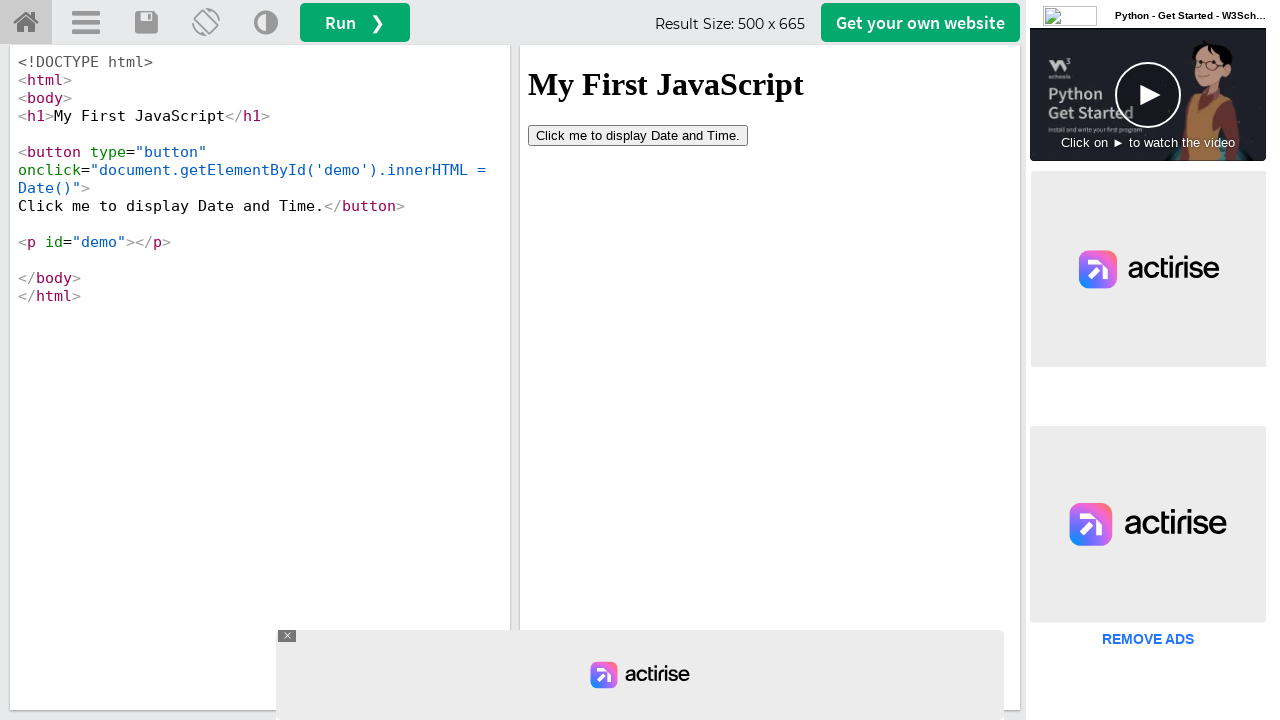

Clicked button inside iframe at (638, 135) on #iframeResult >> internal:control=enter-frame >> body button
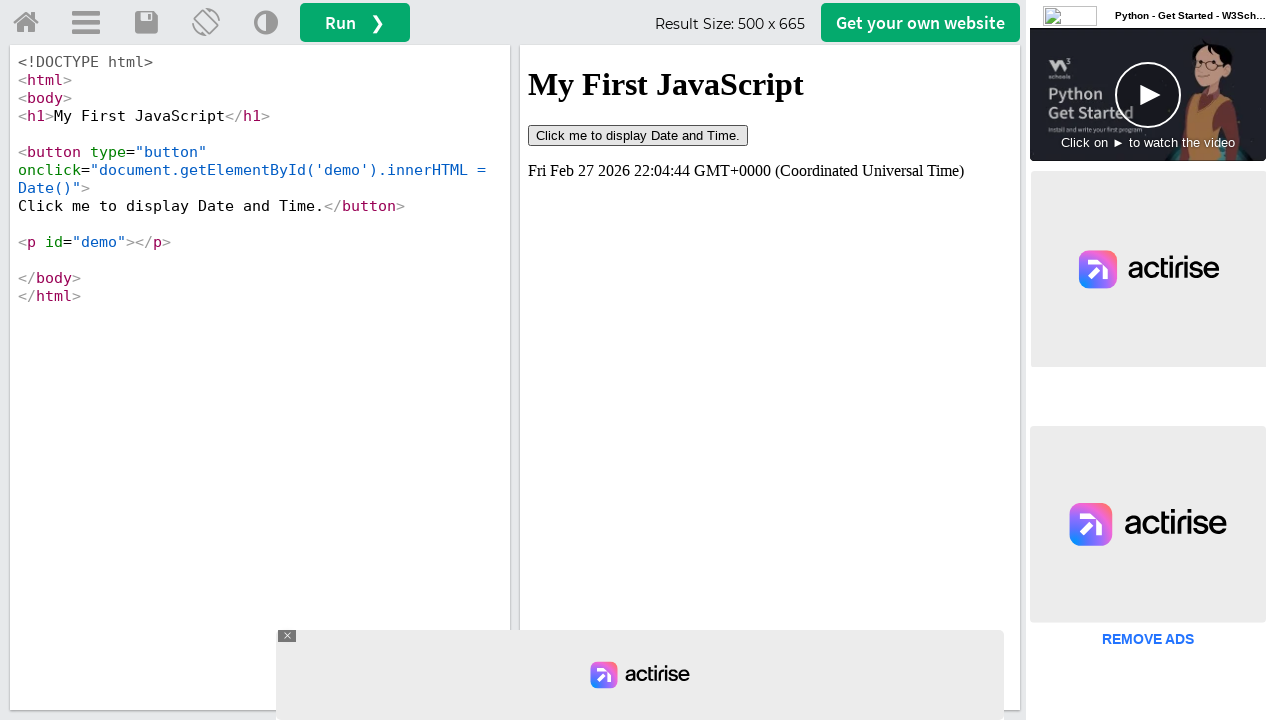

Waited 1 second for action to complete
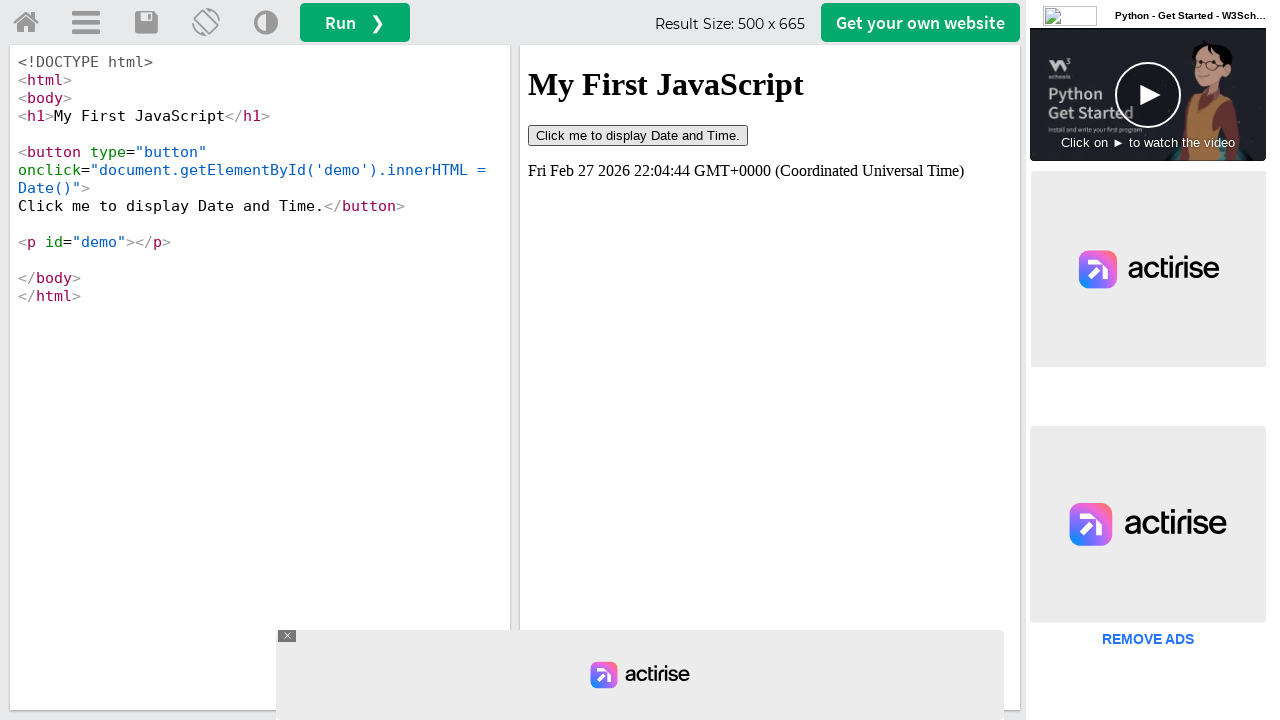

Clicked navigation link in main content at (266, 23) on xpath=//html/body/div[2]/div/a[5]
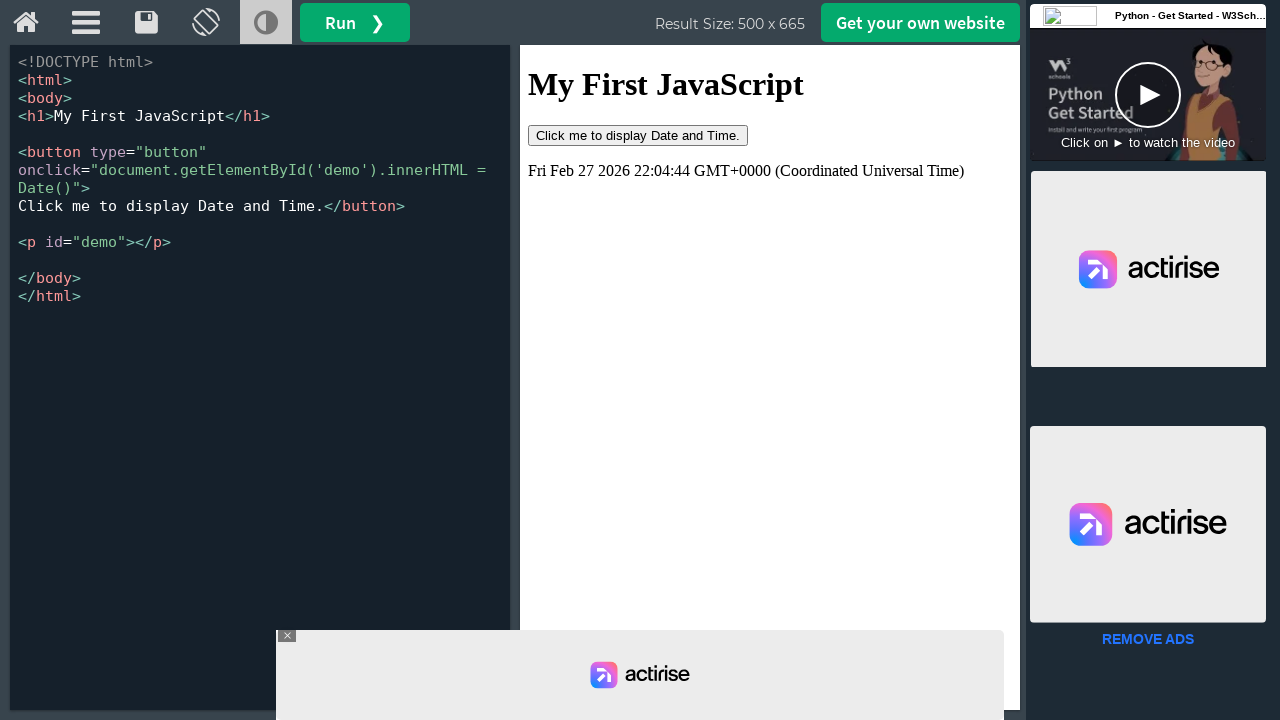

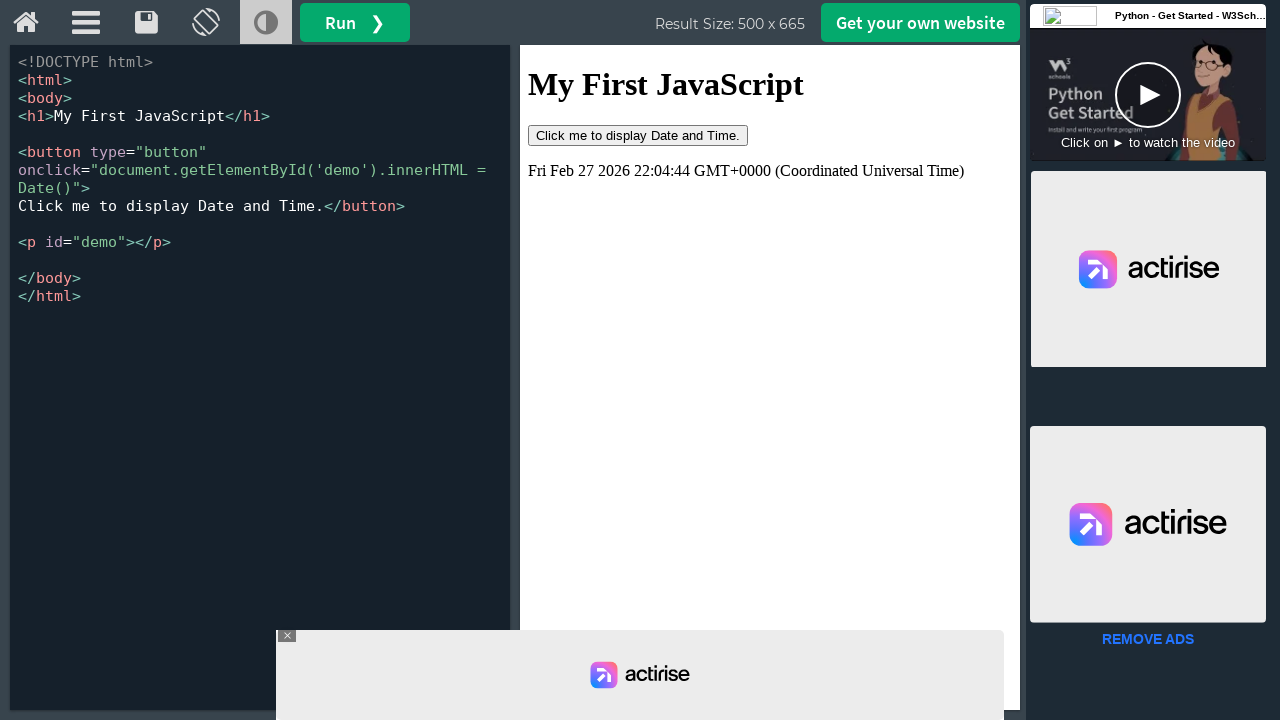